Tests checkbox functionality by clicking a checkbox to select it, then clicking again to deselect it, verifying the toggle behavior

Starting URL: https://rahulshettyacademy.com/AutomationPractice/

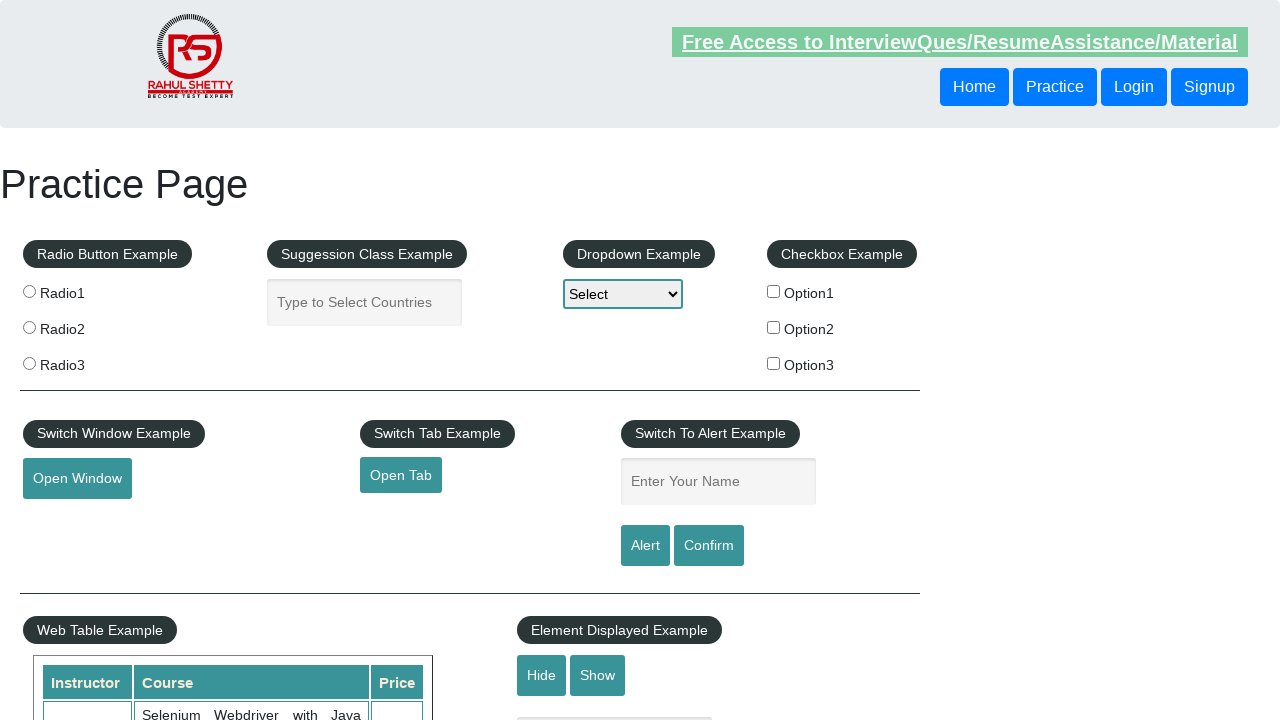

Clicked checkbox to select it at (774, 291) on input#checkBoxOption1
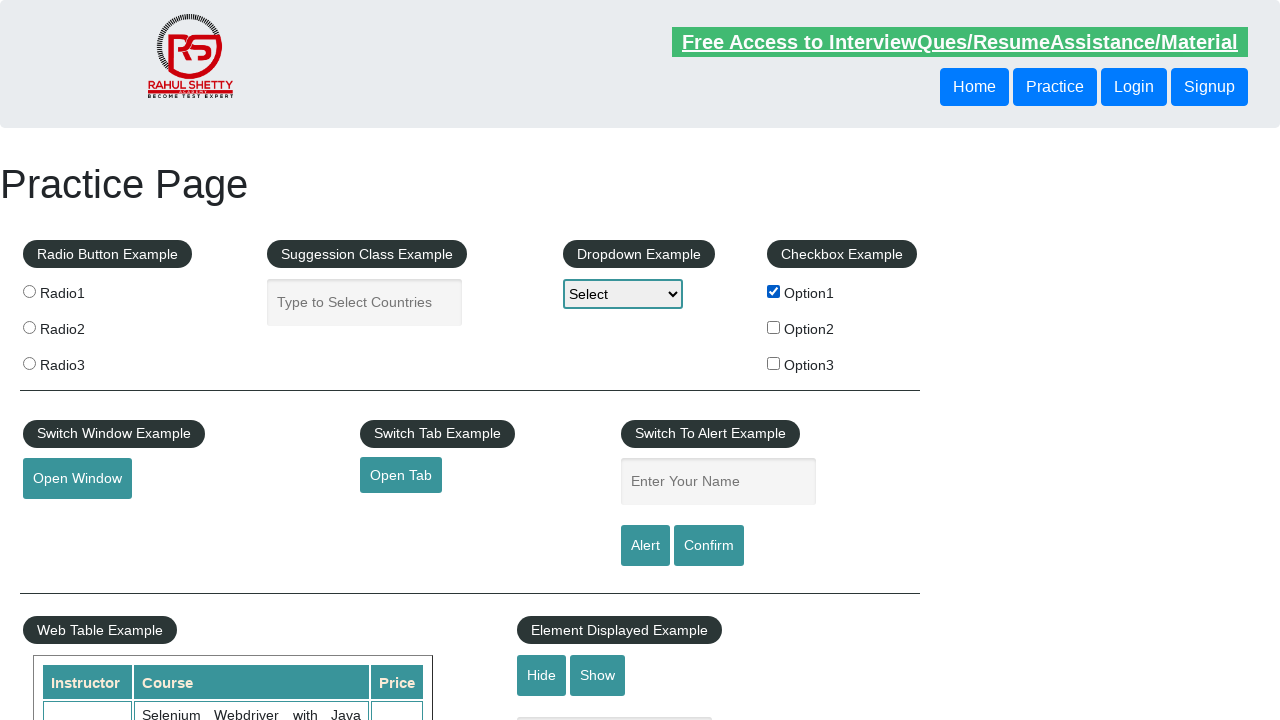

Verified checkbox is selected
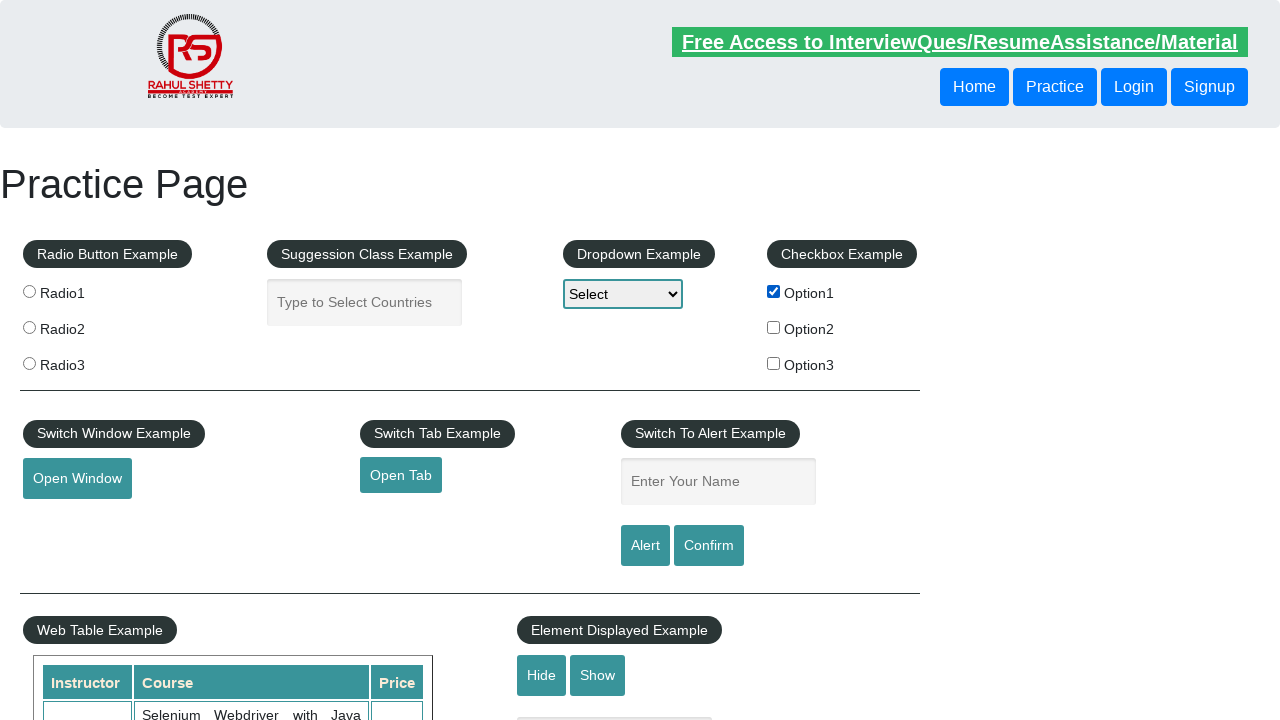

Clicked checkbox to deselect it at (774, 291) on input#checkBoxOption1
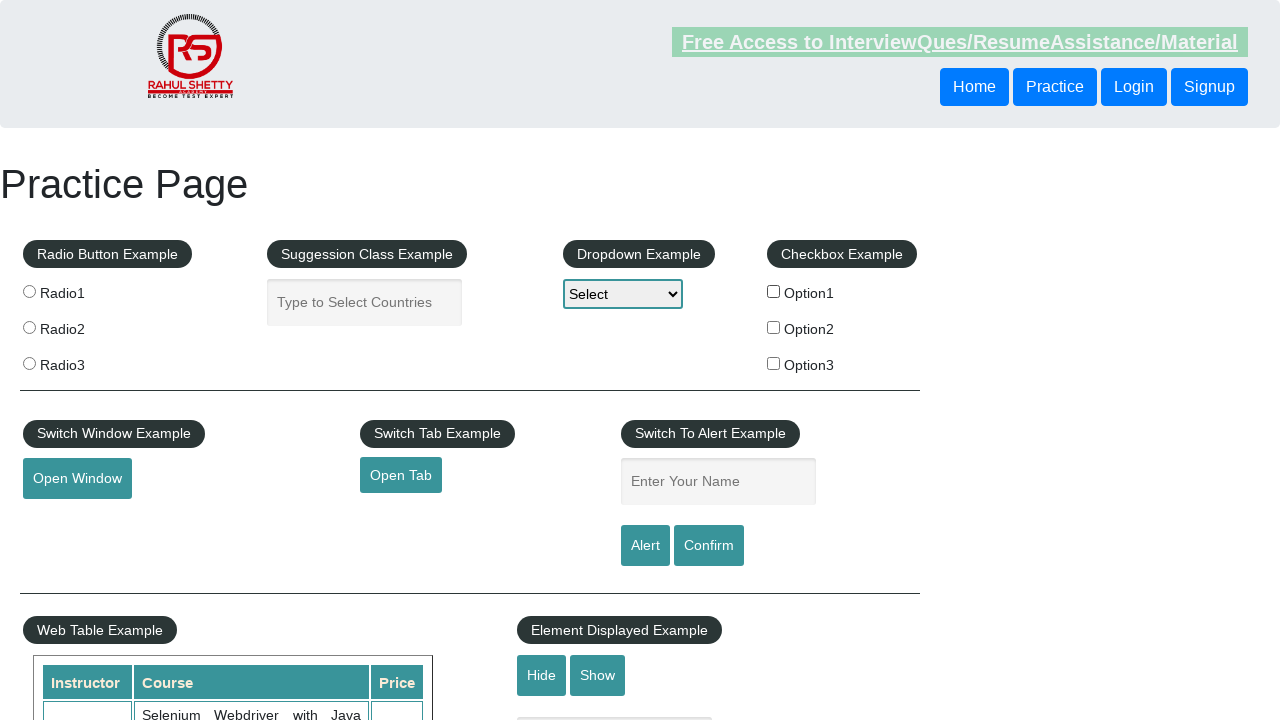

Verified checkbox is deselected
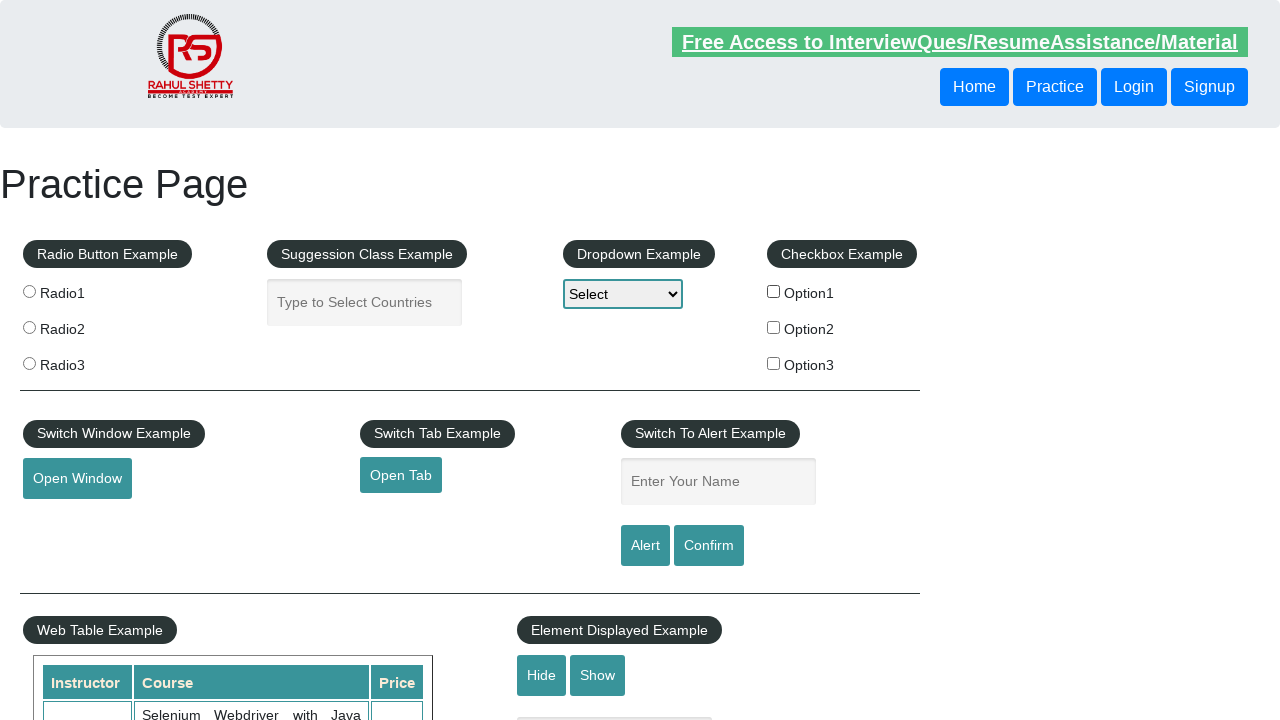

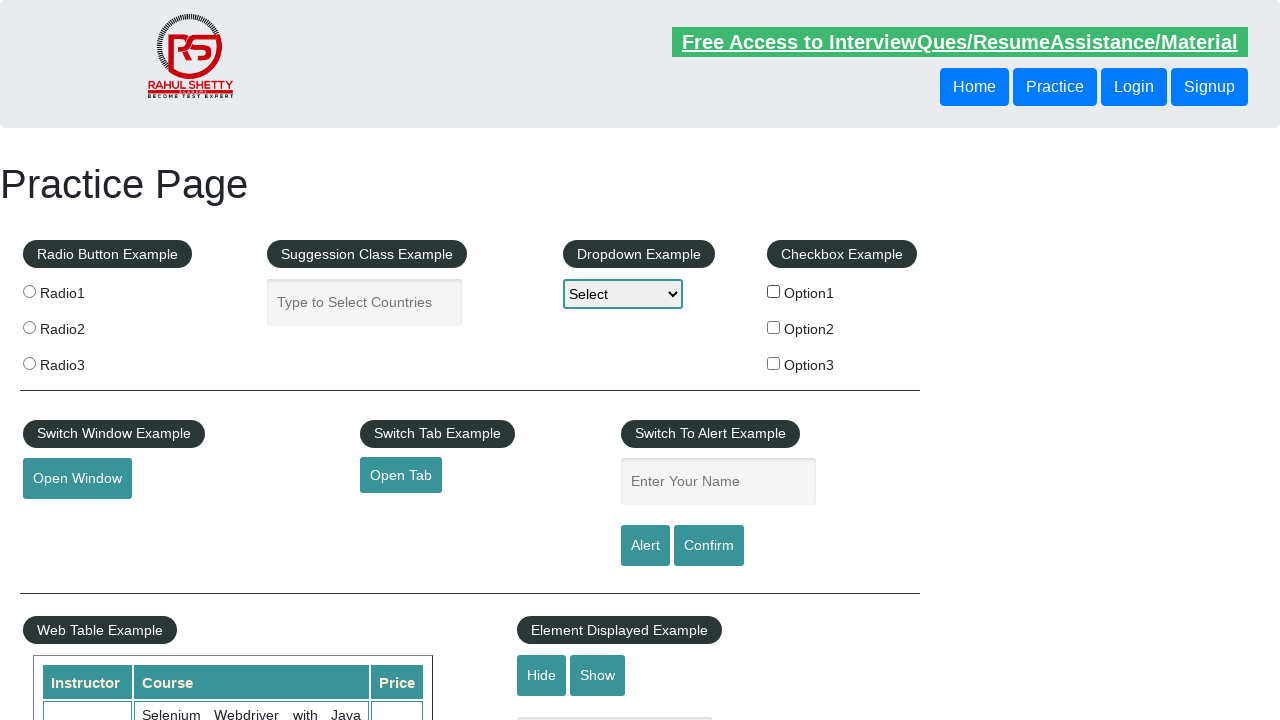